Tests percentage calculator by calculating the percentage change from 15 to 300 and verifying the result is 2000%

Starting URL: https://www.calculator.net/percent-calculator.html

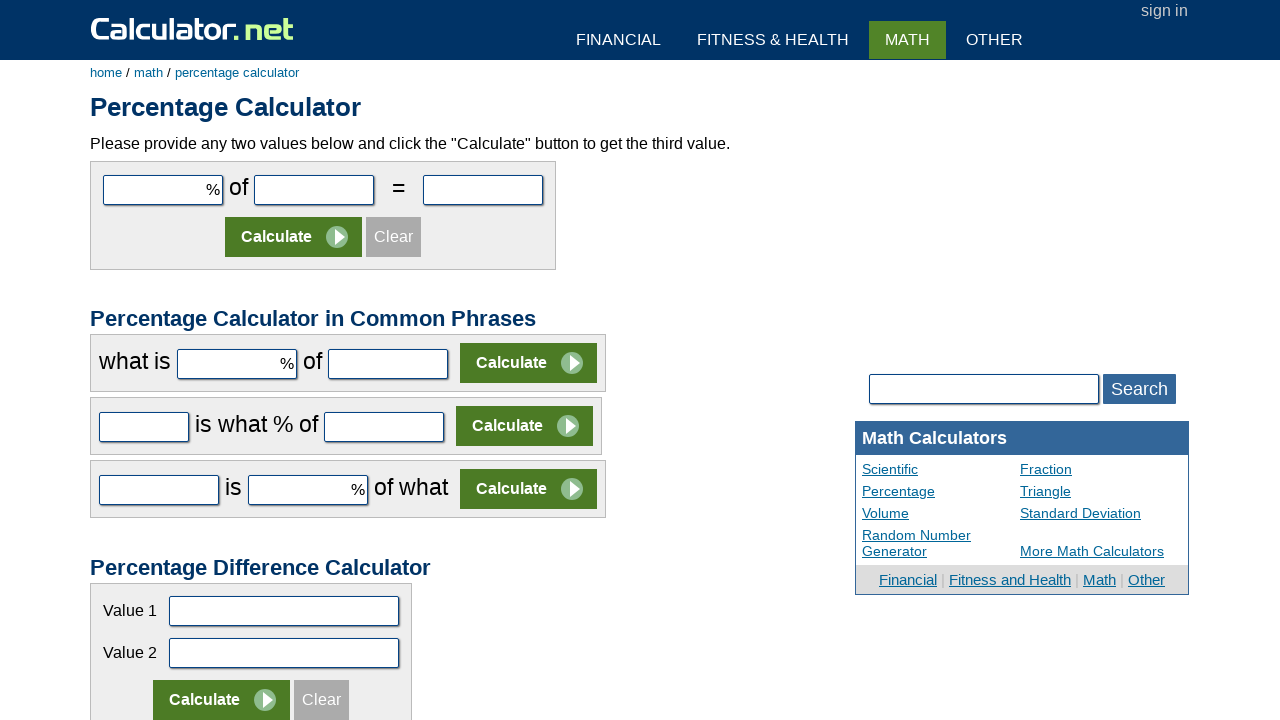

Filled first input field with '300' (final value) on input[name='c22par1']
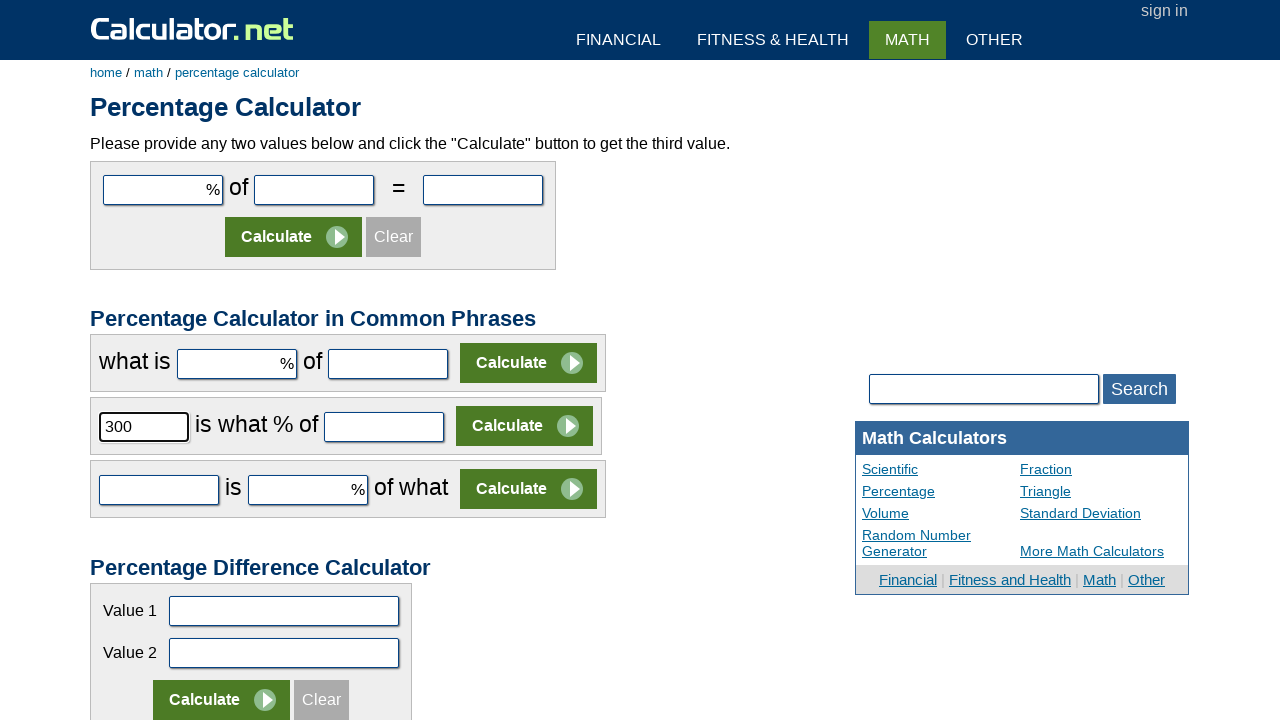

Filled second input field with '15' (initial value) on input[name='c22par2']
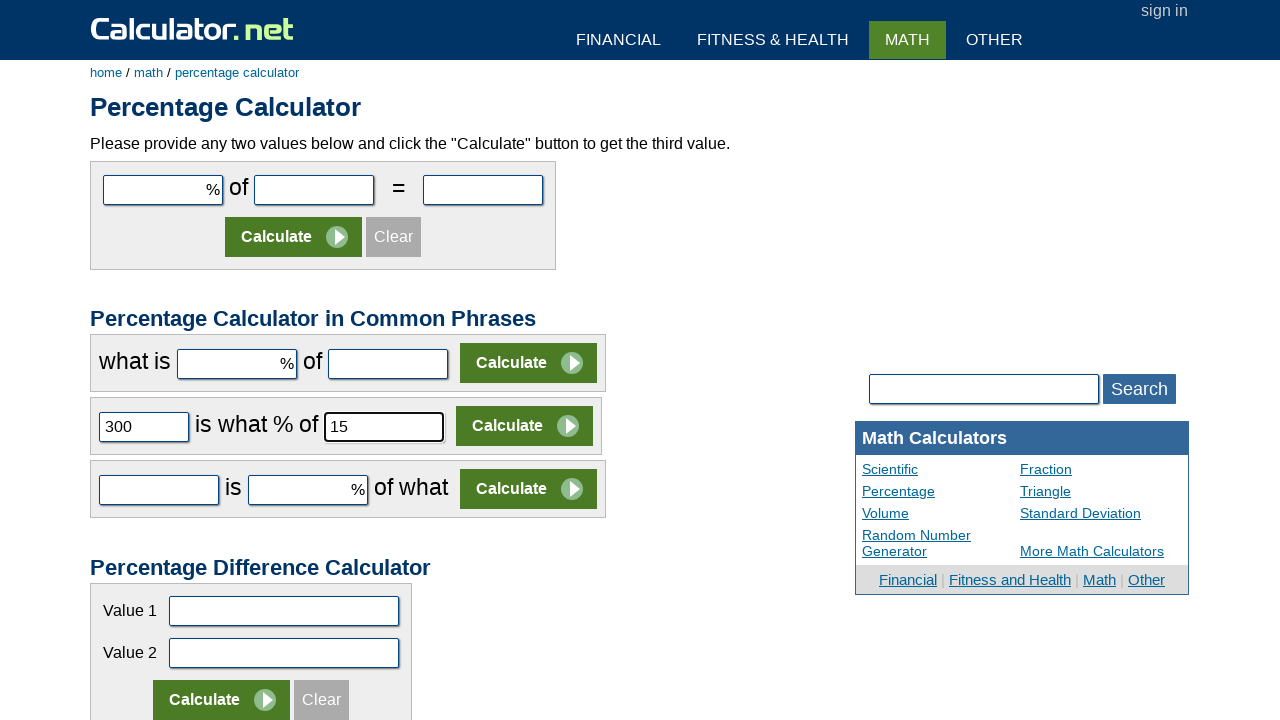

Clicked calculate button to compute percentage change at (524, 426) on xpath=//*[@id="content"]/form[3]/table/tbody/tr/td[2]/input[2]
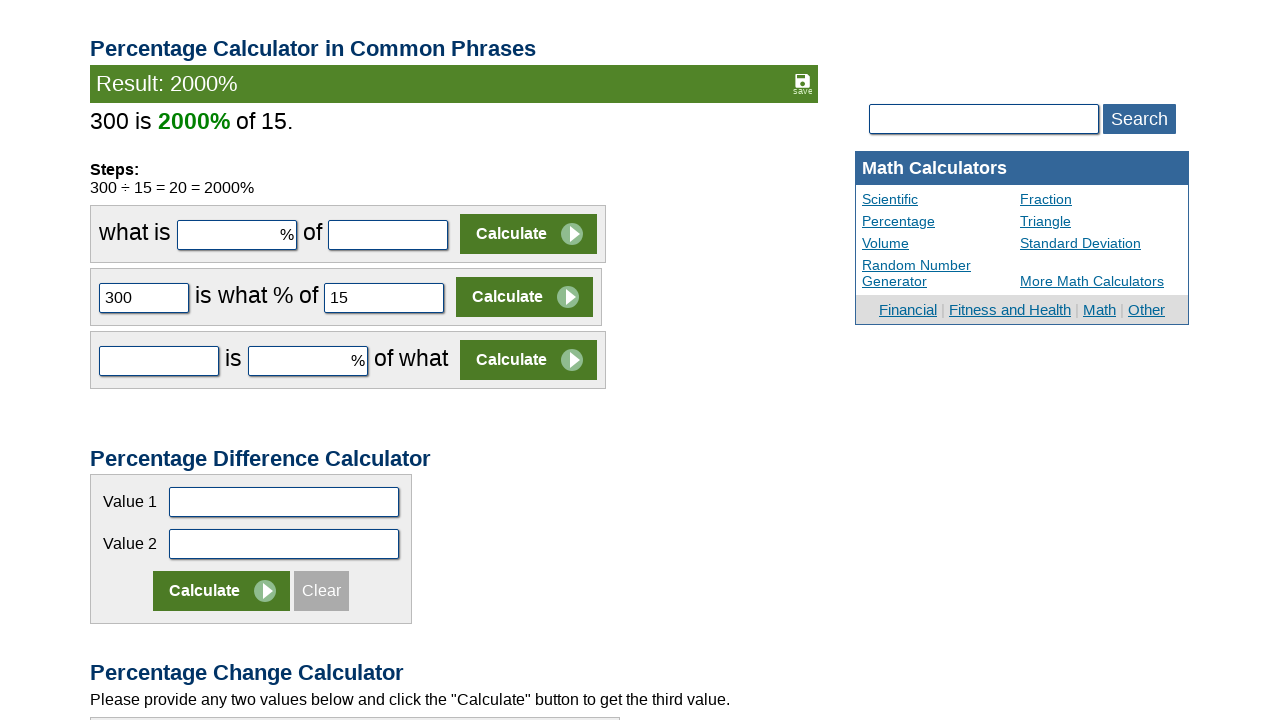

Result appeared - percentage change calculated
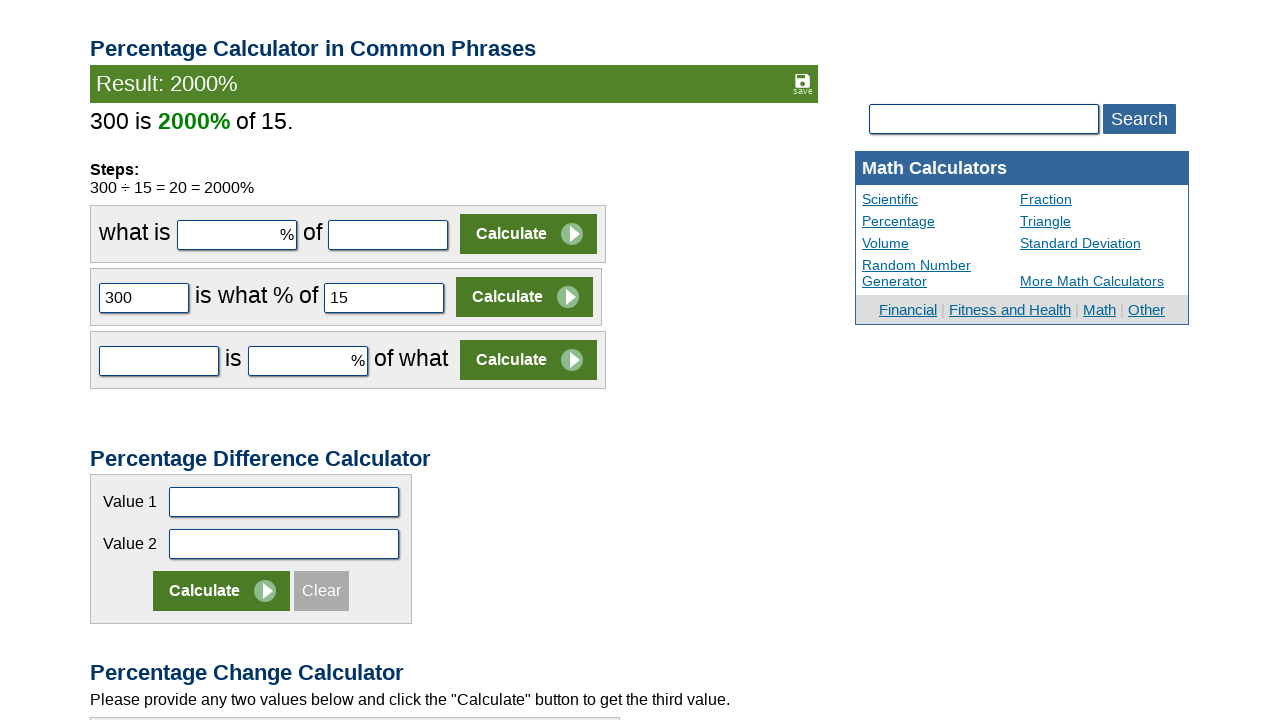

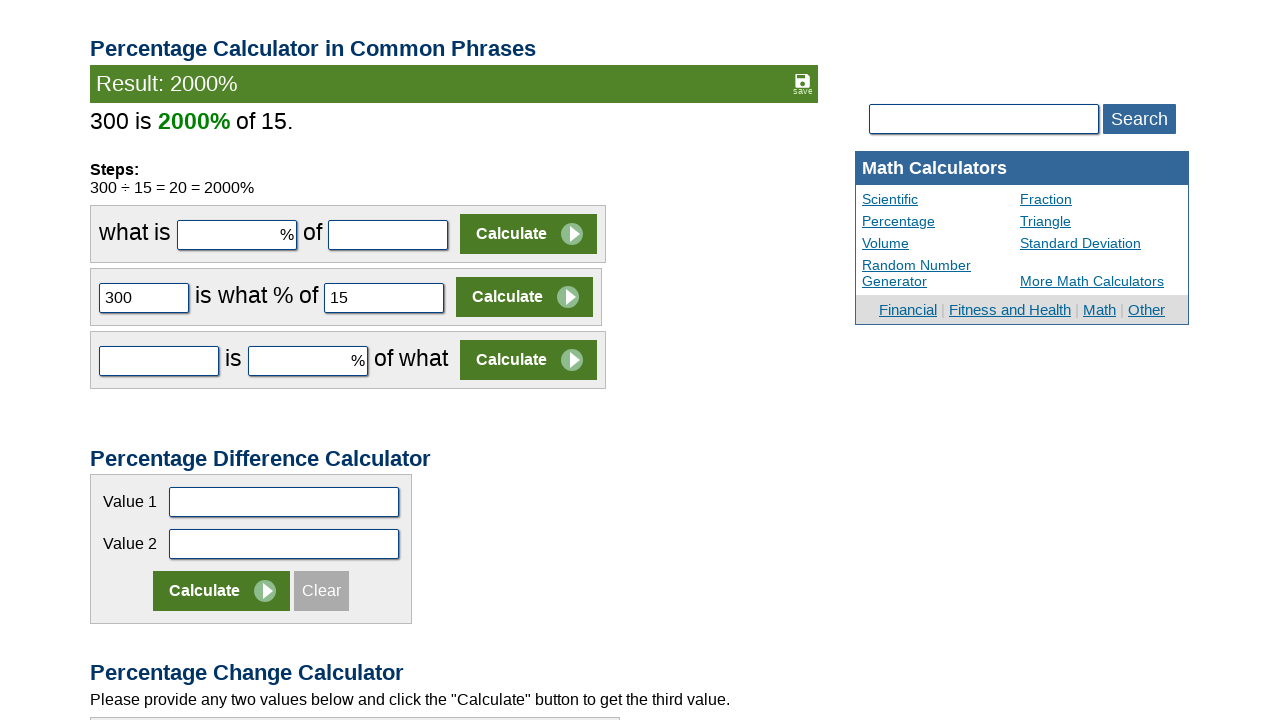